Tests email field validation by entering an invalid email format and verifying the field shows an error state

Starting URL: https://demoqa.com/text-box

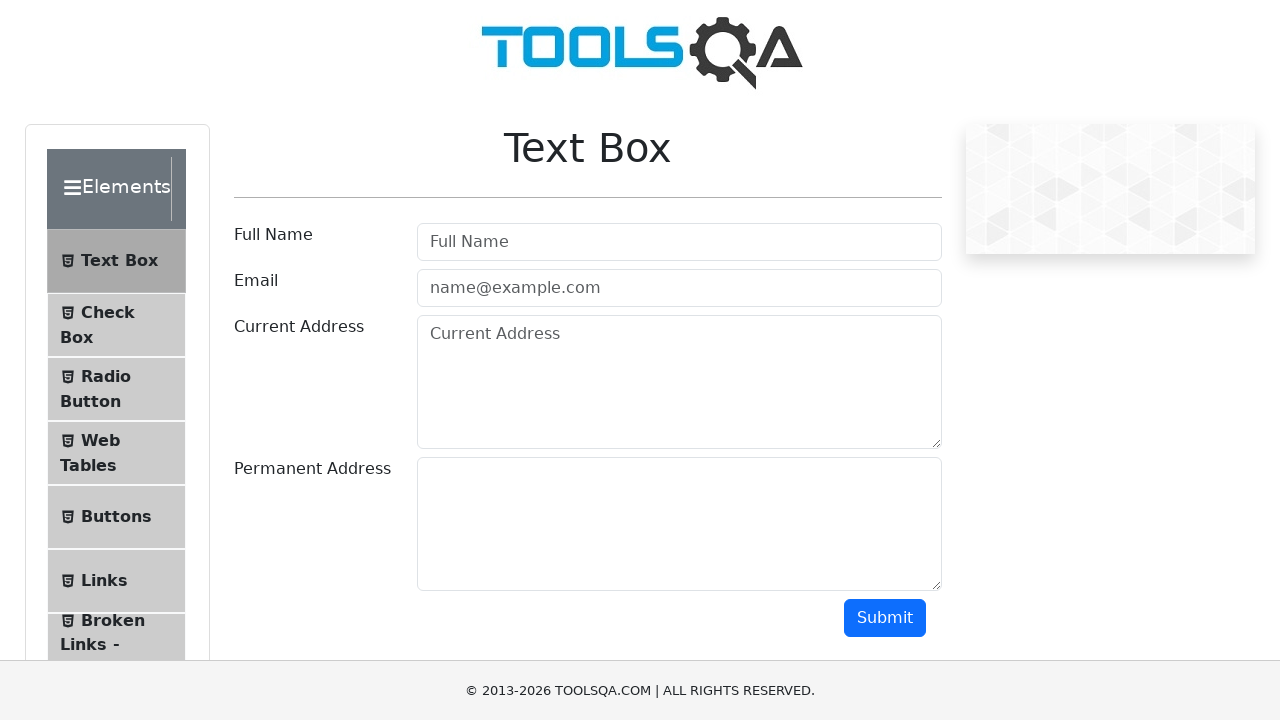

Cleared email input field on #userEmail
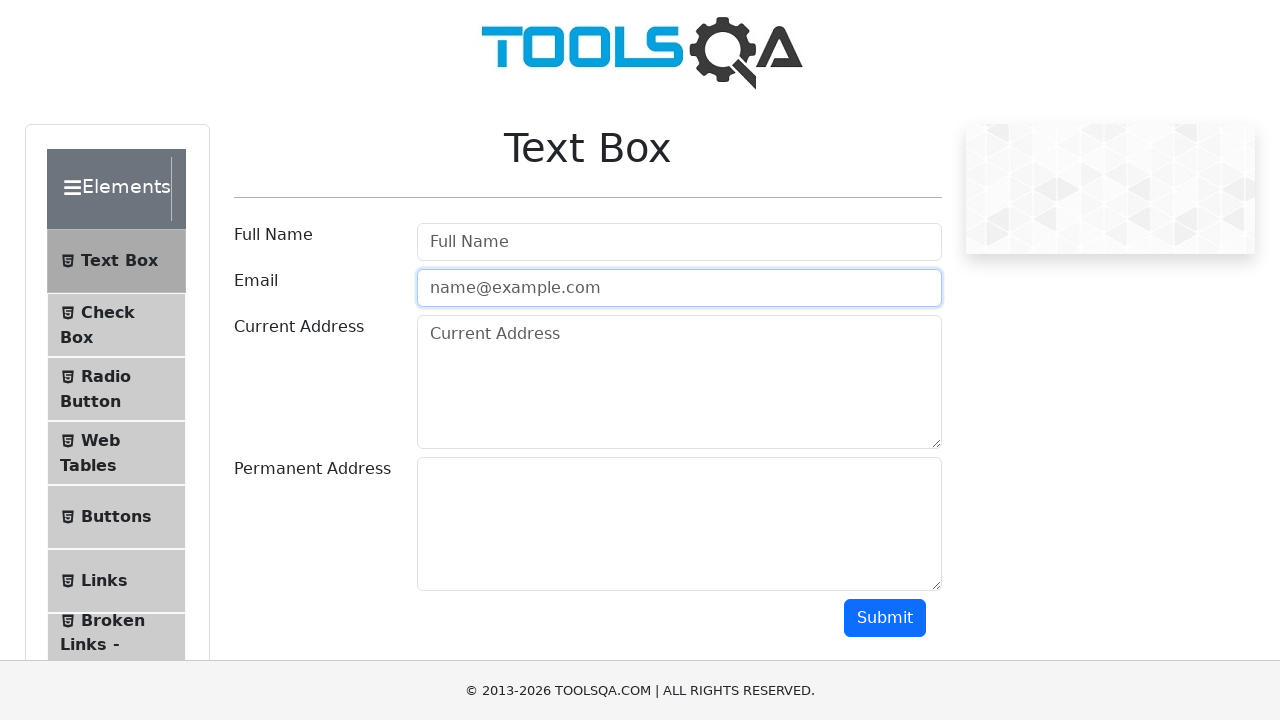

Entered invalid email format 'invalid-email' on #userEmail
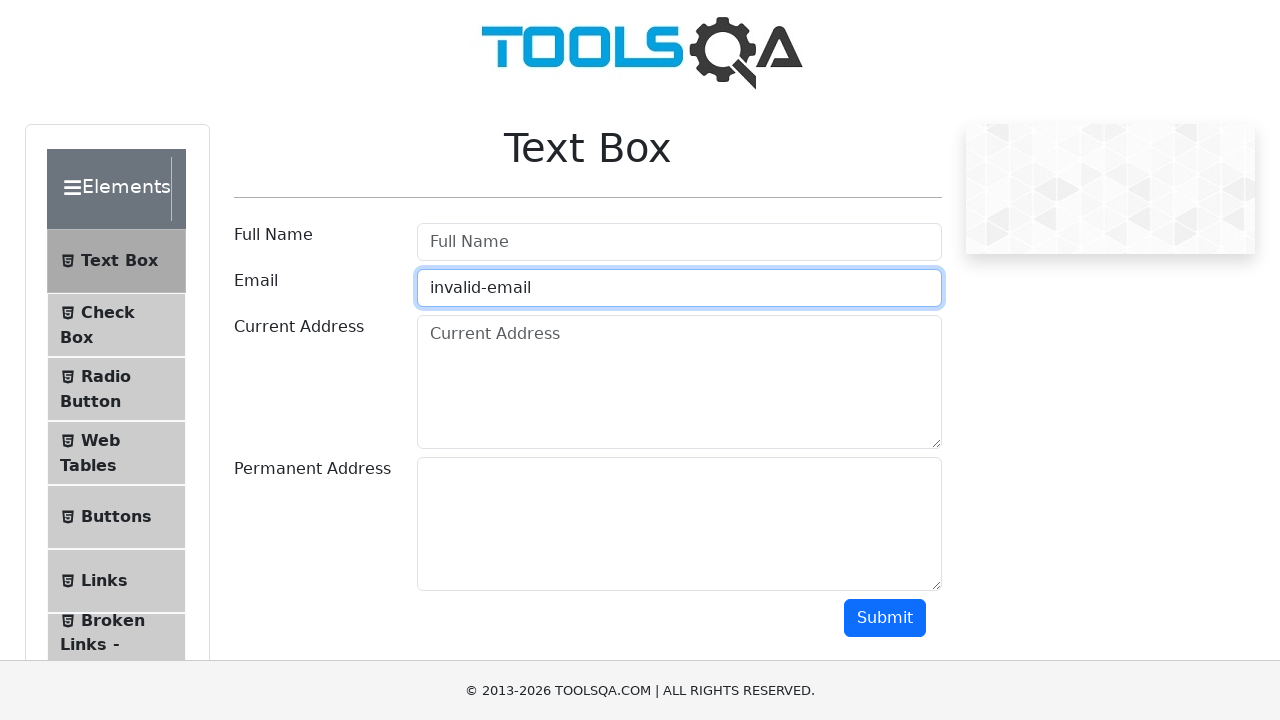

Clicked submit button to validate form at (885, 618) on #submit
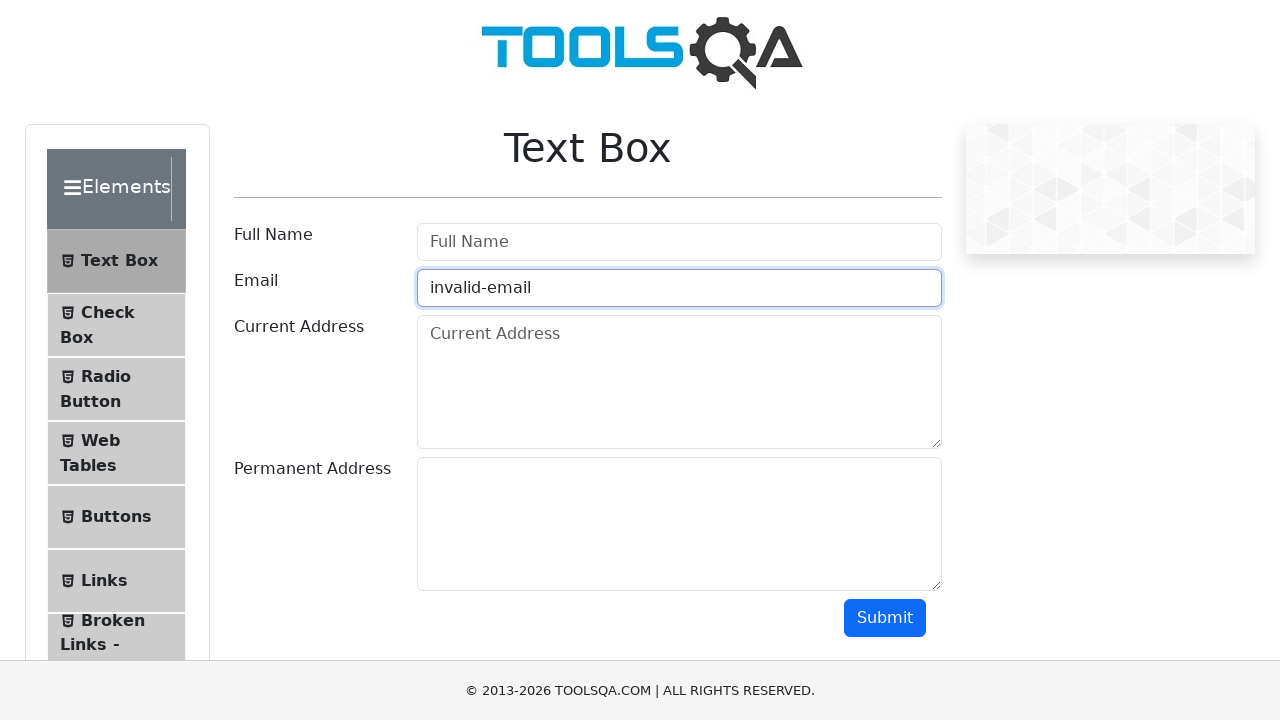

Email field displayed error state showing validation failed
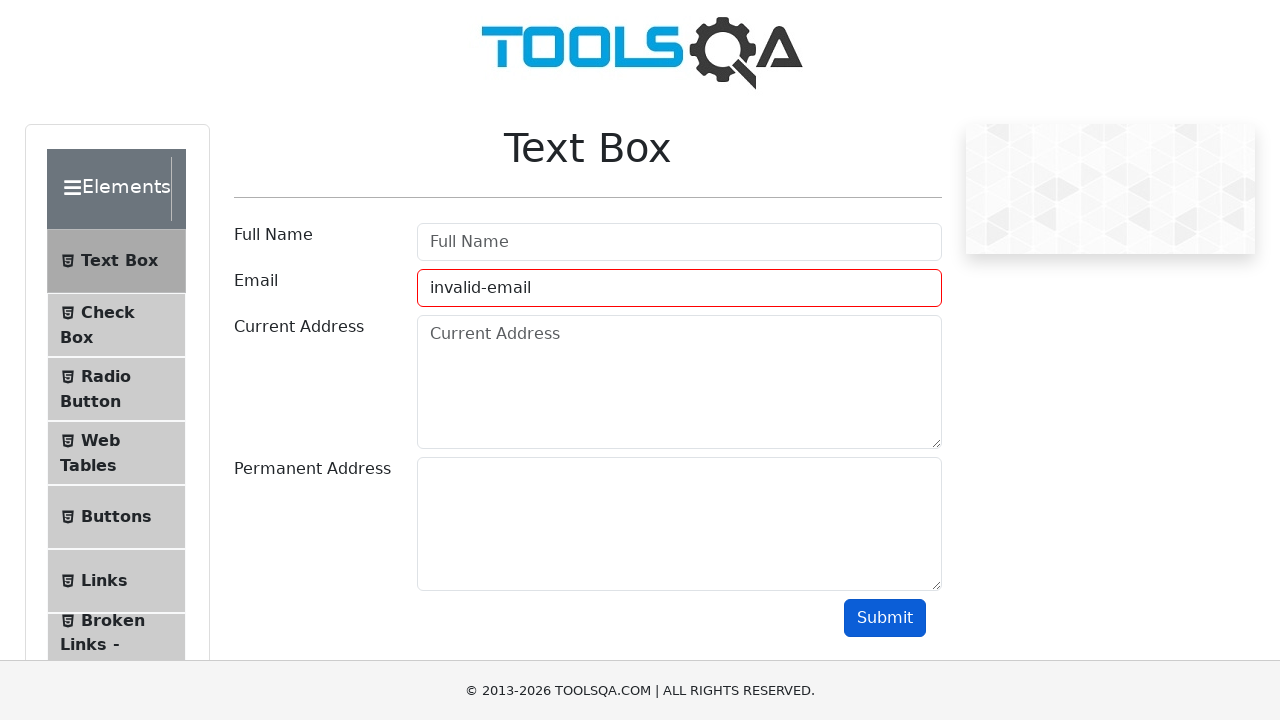

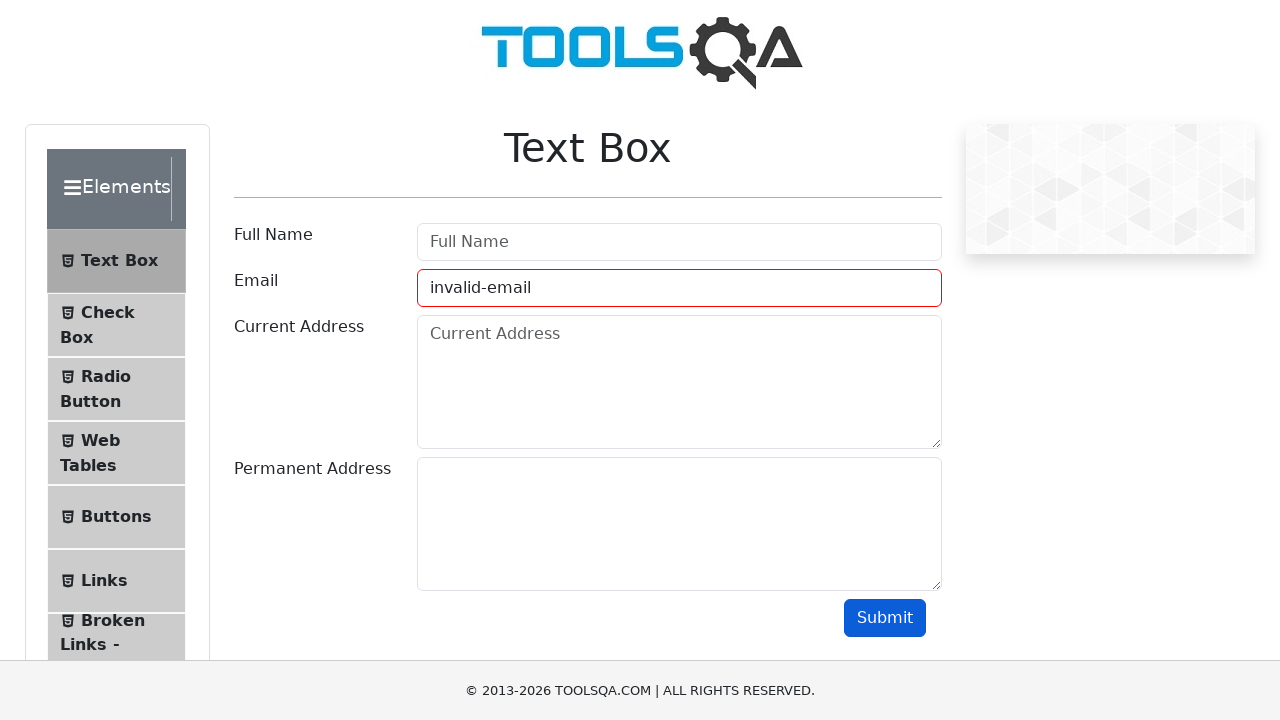